Tests prompt alert by clicking a button, entering text in the prompt dialog, and accepting it

Starting URL: http://only-testing-blog.blogspot.com/2013/11/new-test.html

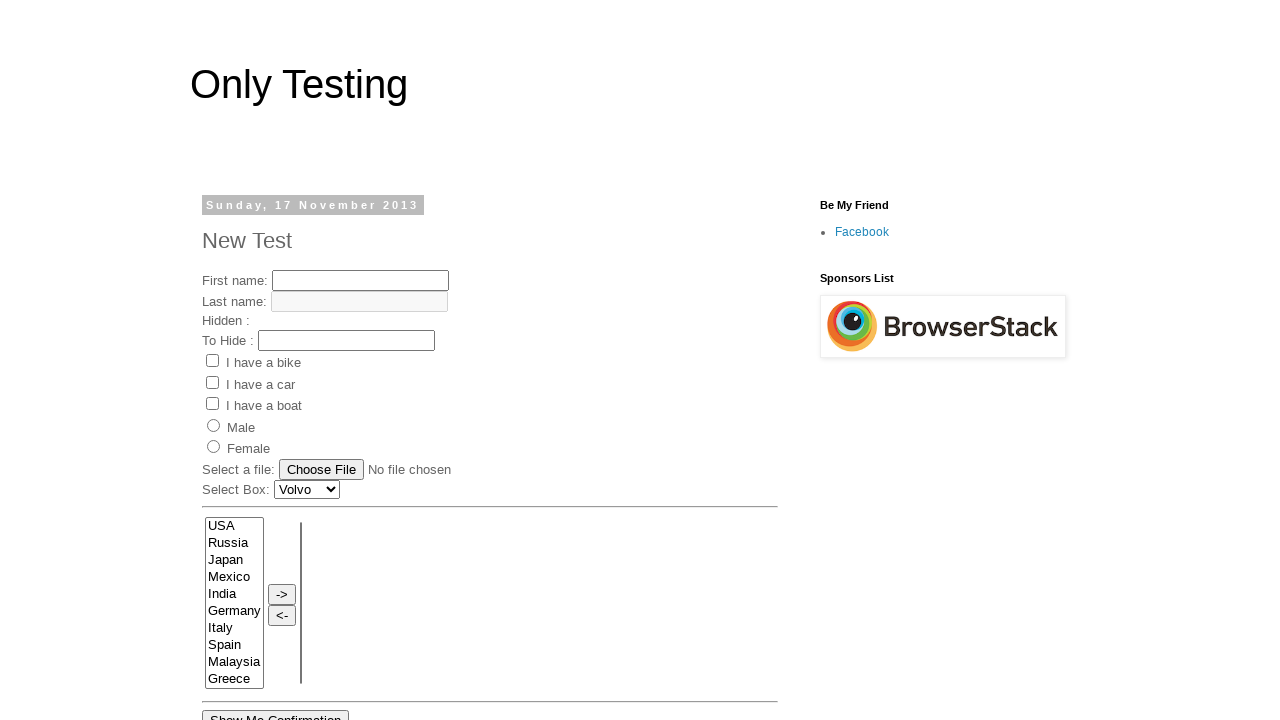

Set up dialog handler to accept prompt with text 'abhishek k Gupta'
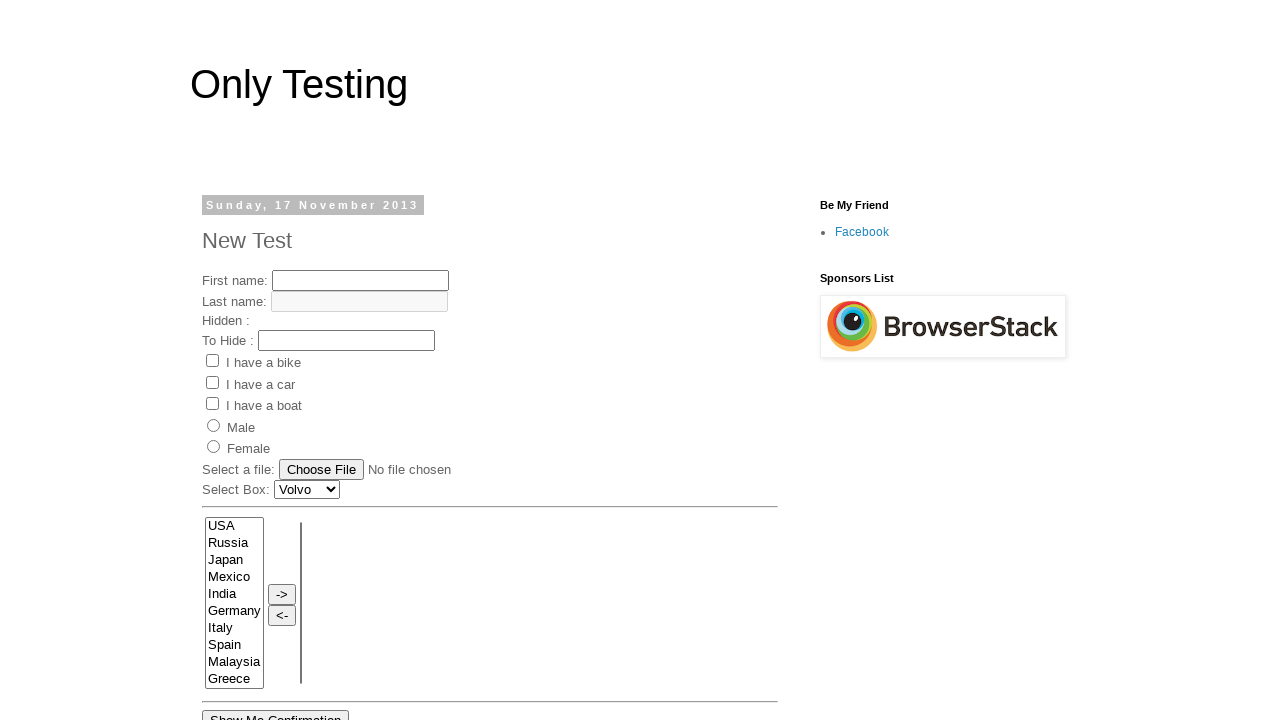

Clicked 'Show Me Prompt' button at (364, 360) on xpath=//button[text()='Show Me Prompt']
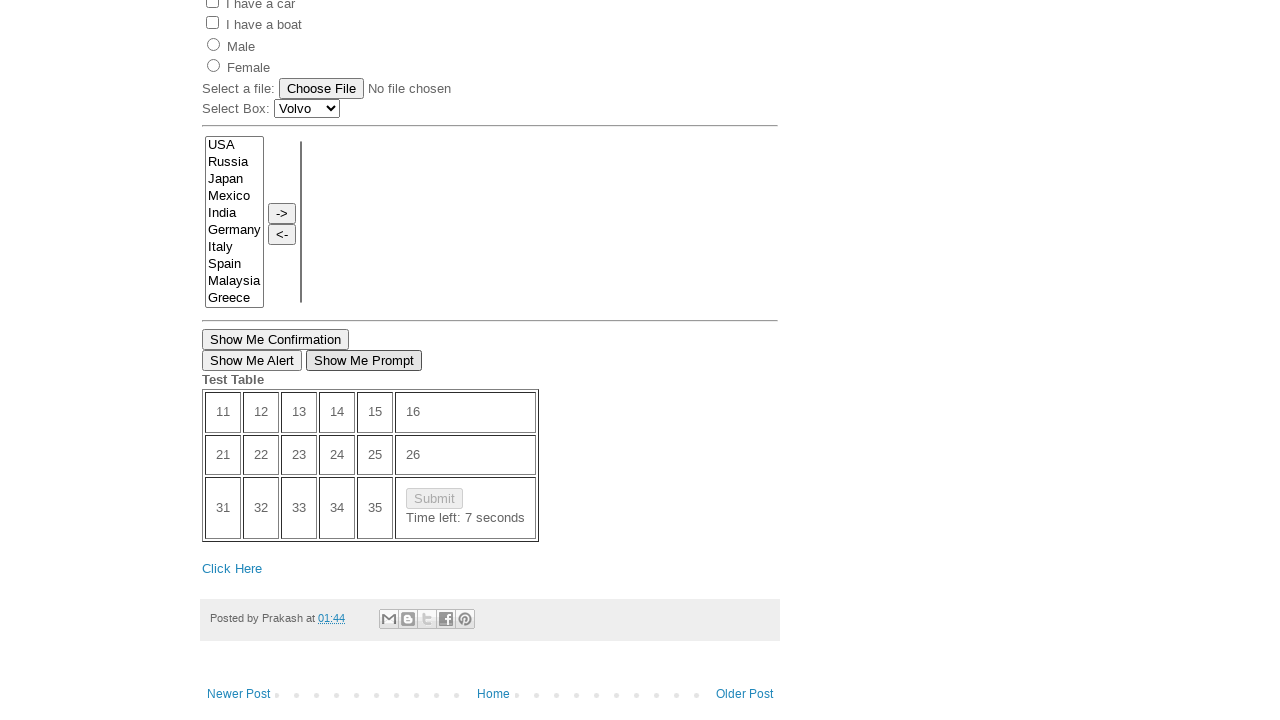

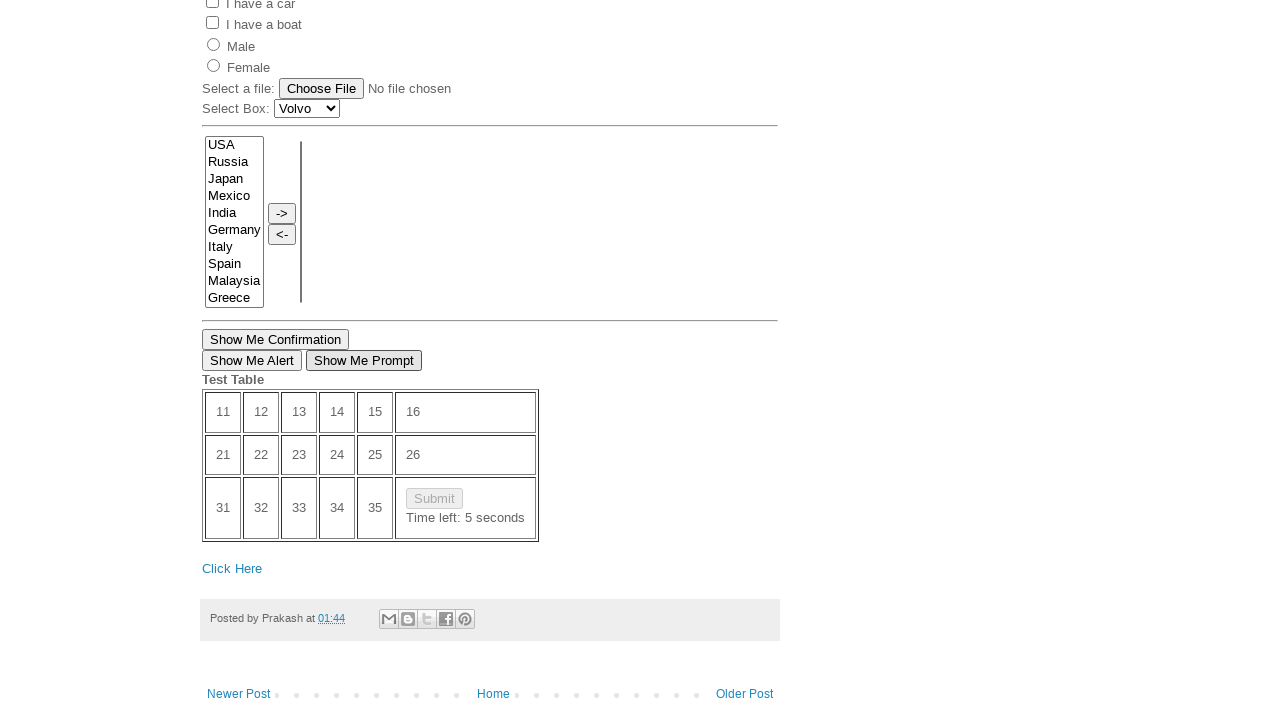